Navigates to OrangeHRM demo site and verifies the page title is correct

Starting URL: https://opensource-demo.orangehrmlive.com

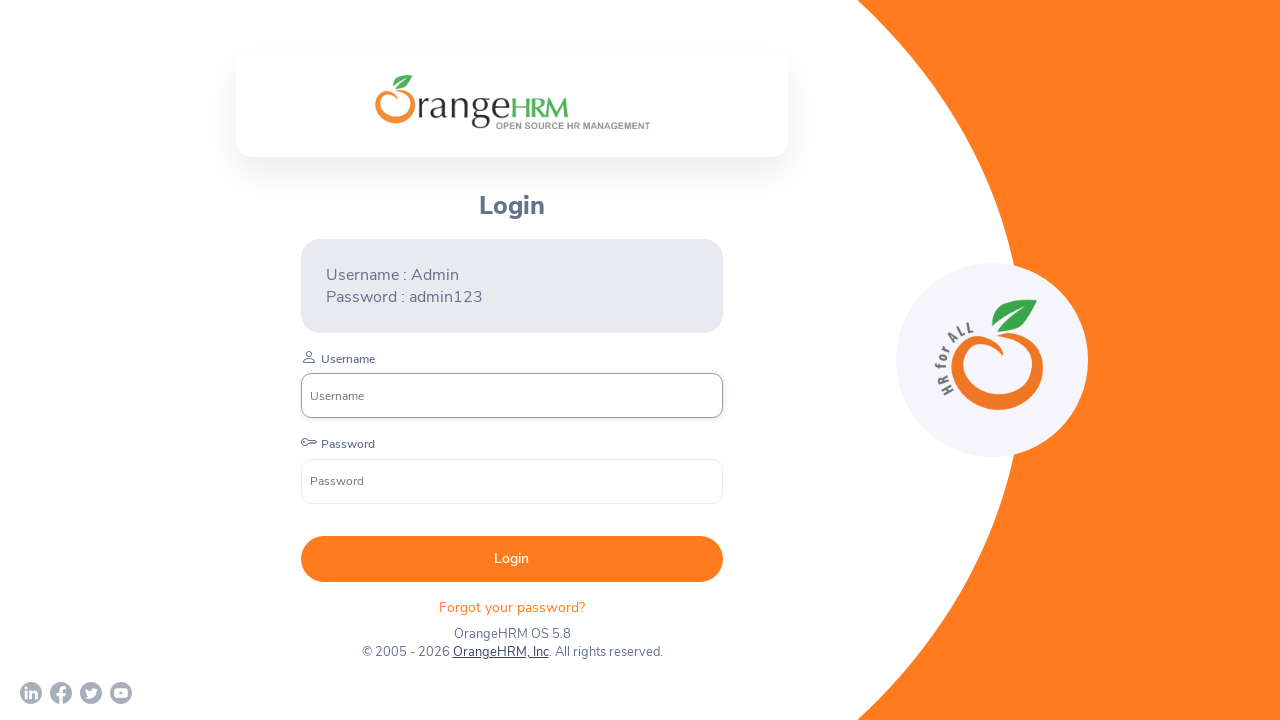

Waited for DOM content to load on OrangeHRM demo site
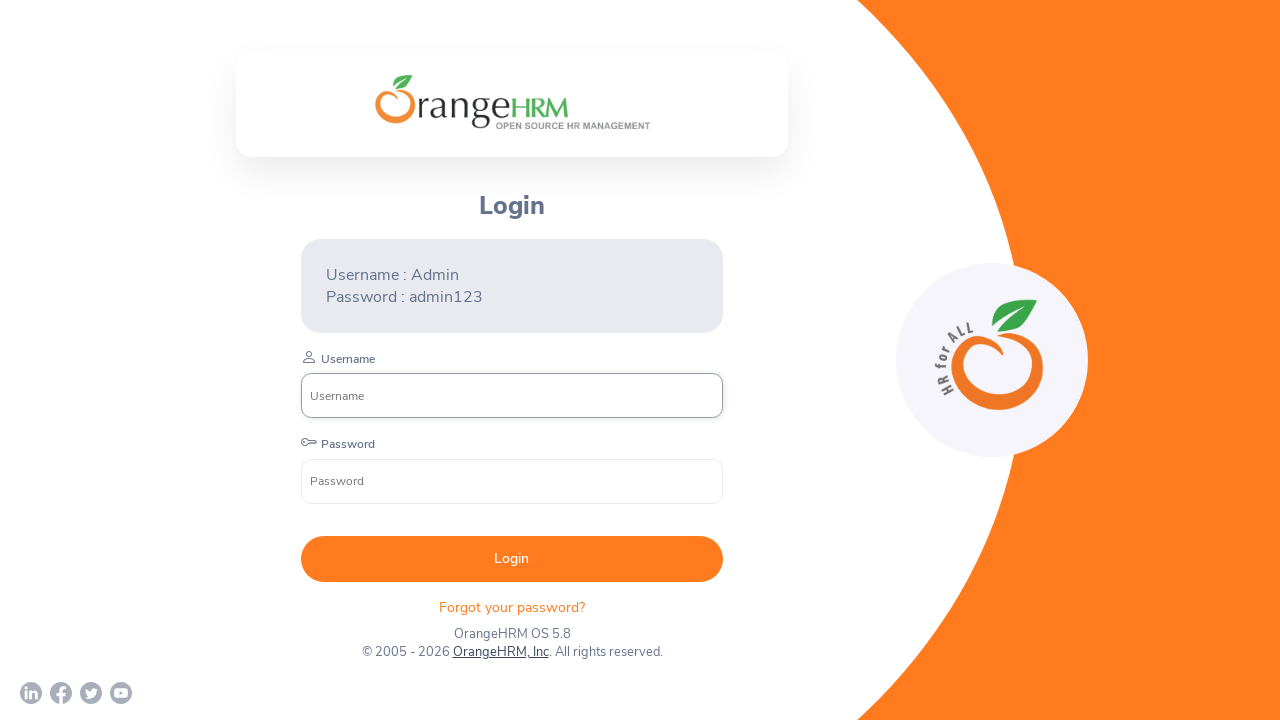

Verified page title is 'OrangeHRM'
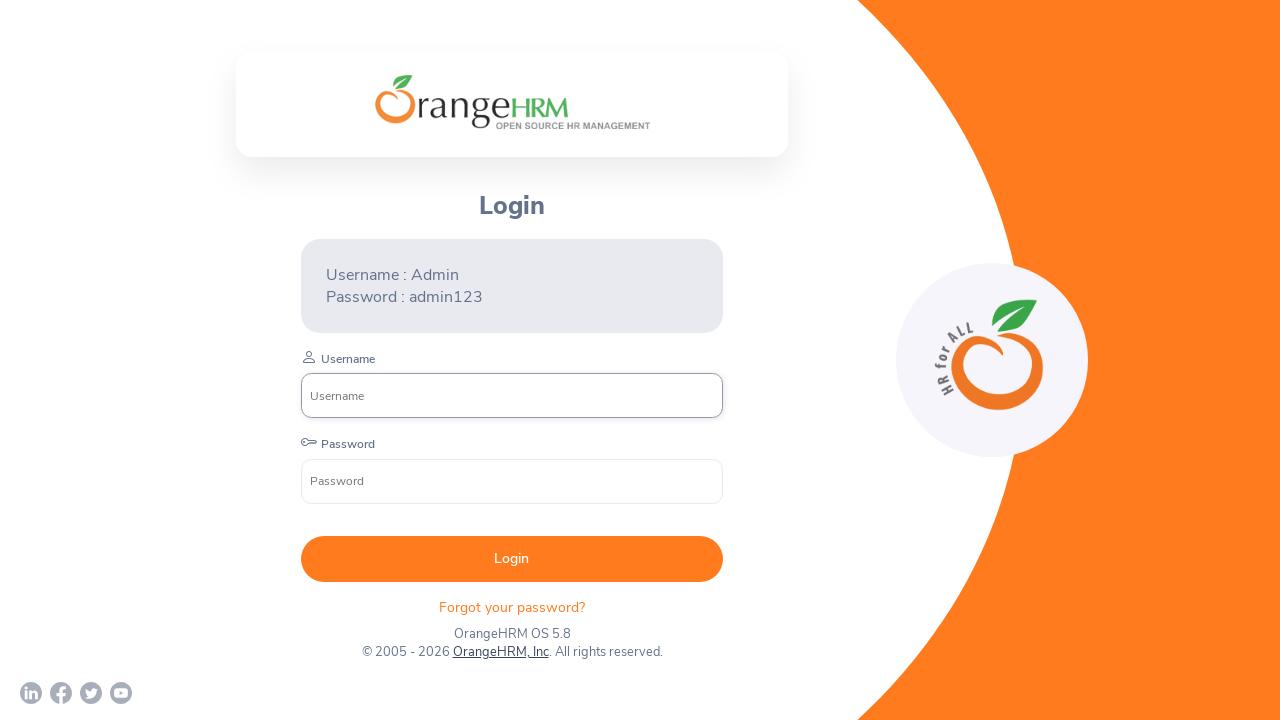

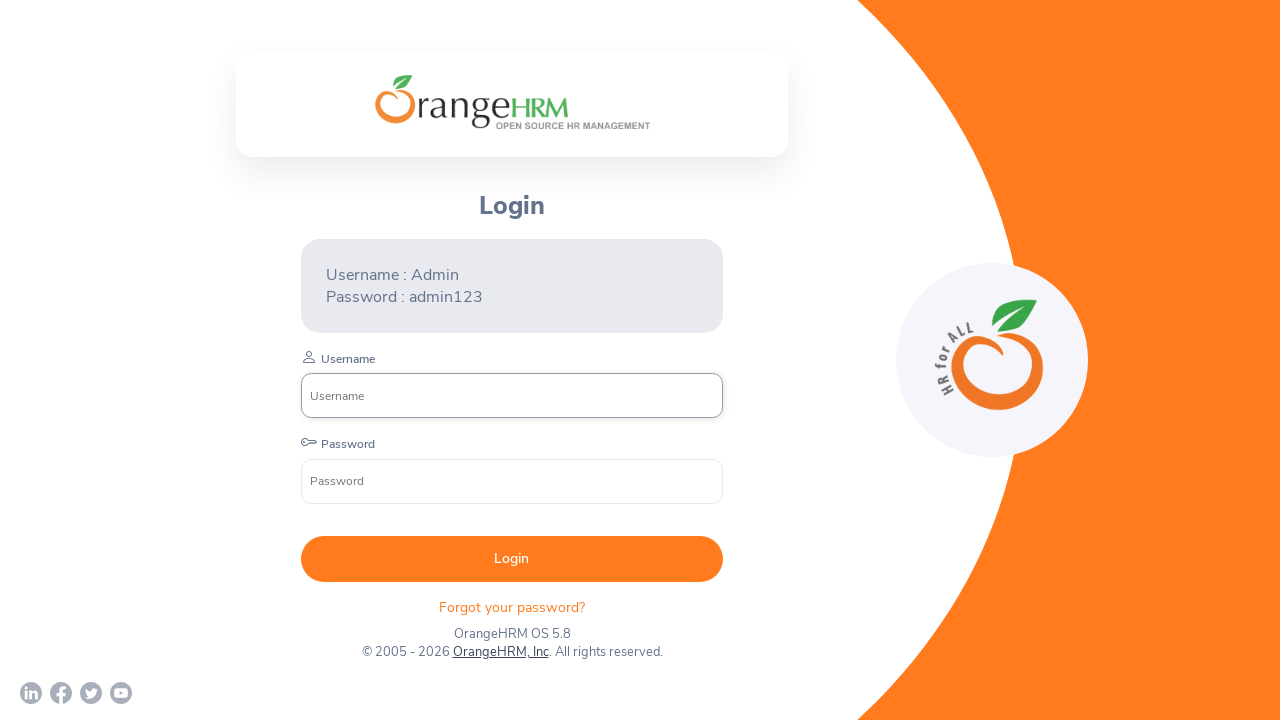